Tests notification message display after clicking a button

Starting URL: https://the-internet.herokuapp.com/notification_message_rendered

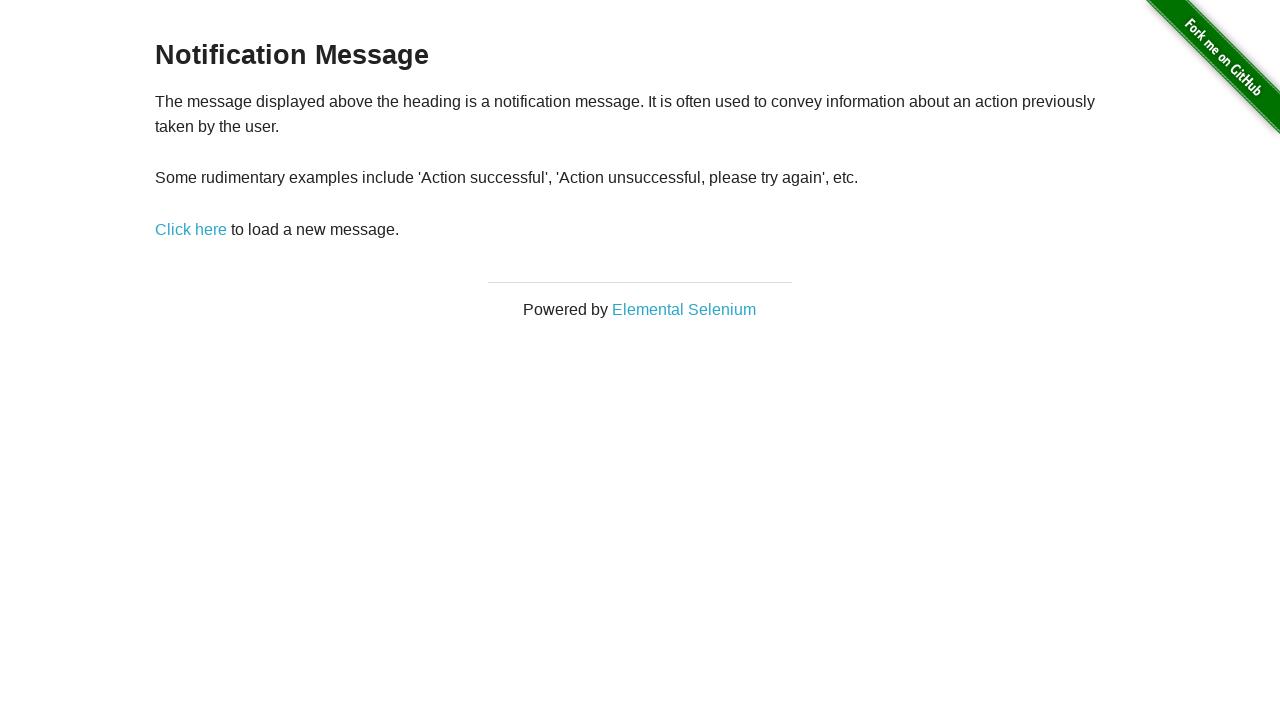

Clicked 'Click here' link to trigger notification message at (191, 229) on xpath=//a[text()='Click here']
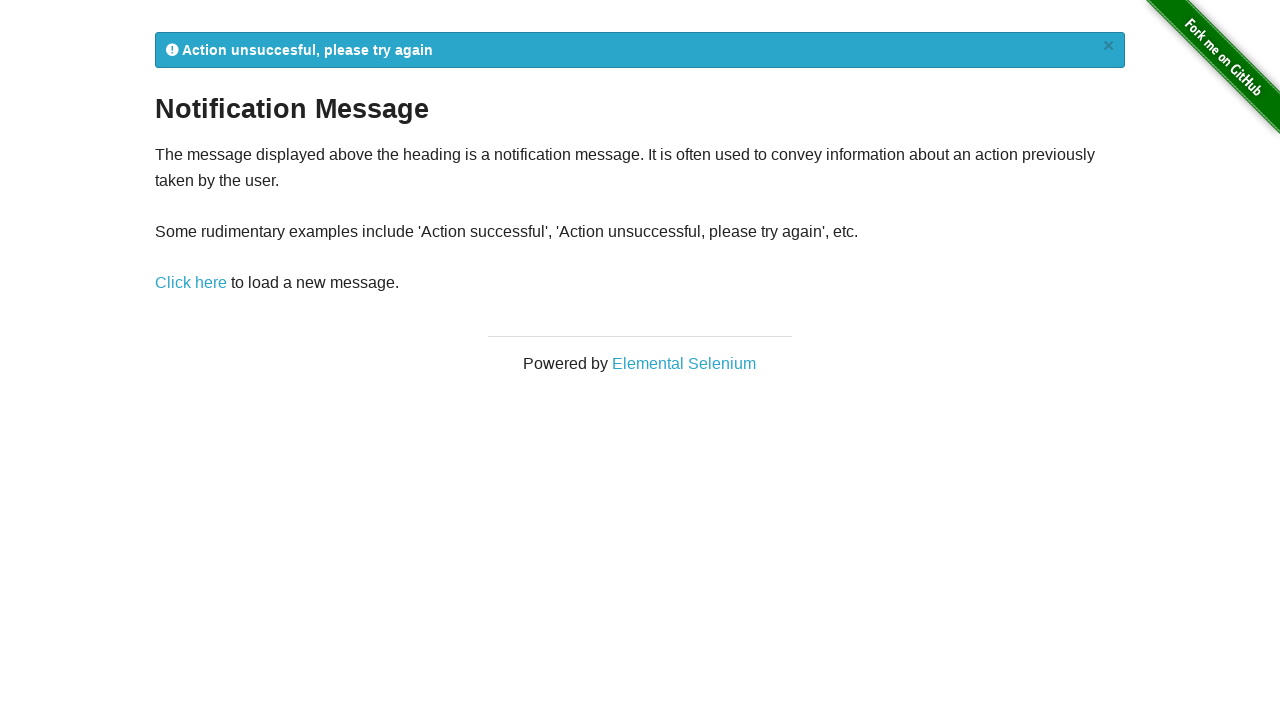

Notification message appeared on page
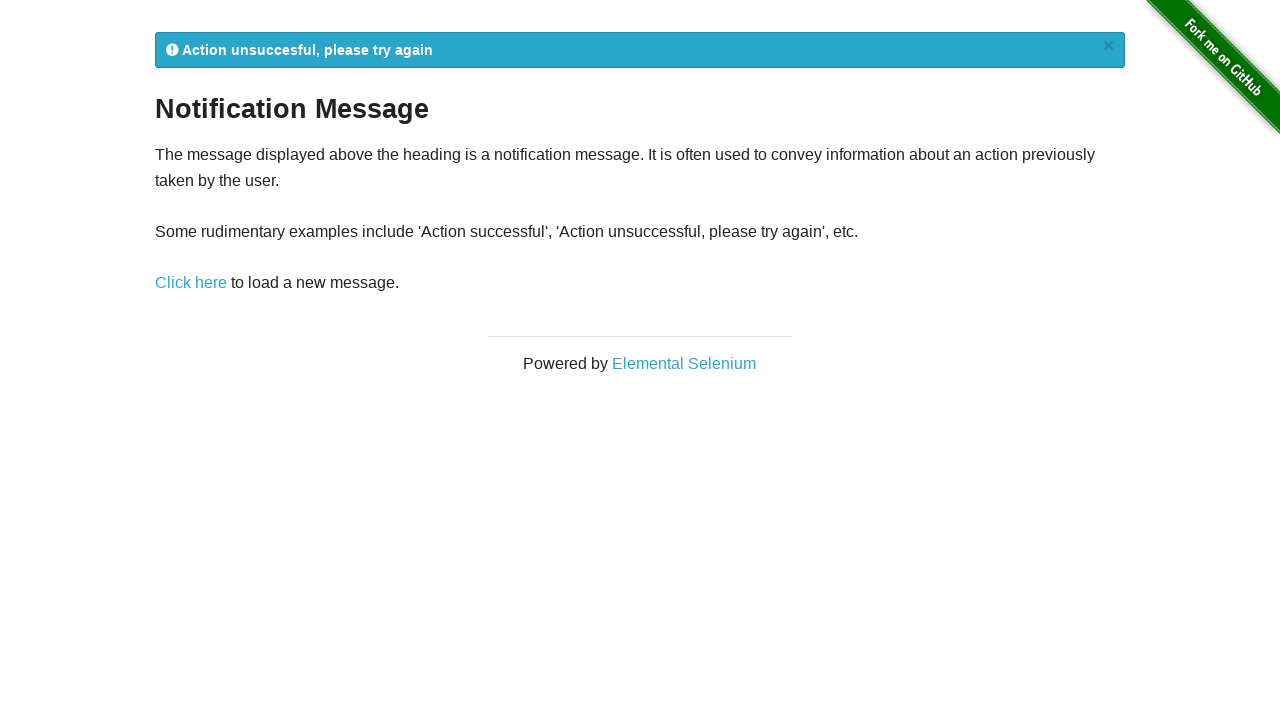

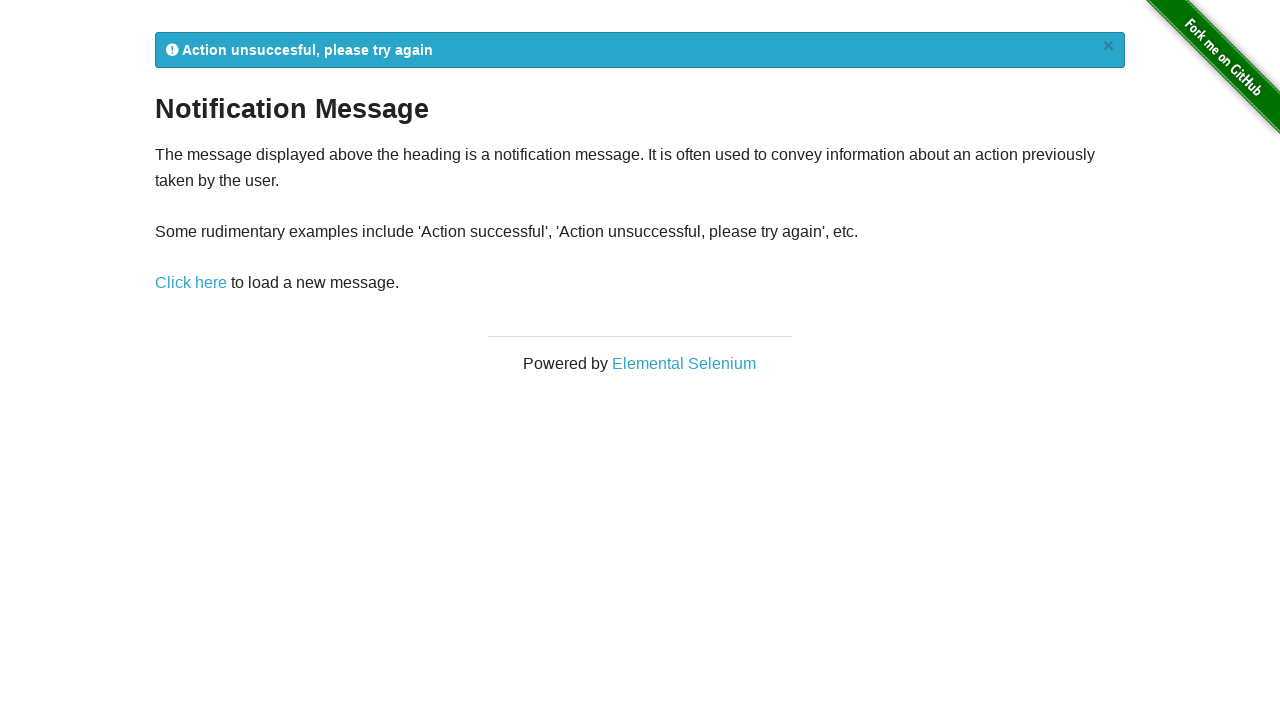